Tests form submission on httpbin.org by filling an email field and clicking the submit button, demonstrating request interception to modify POST data

Starting URL: https://httpbin.org/forms/post

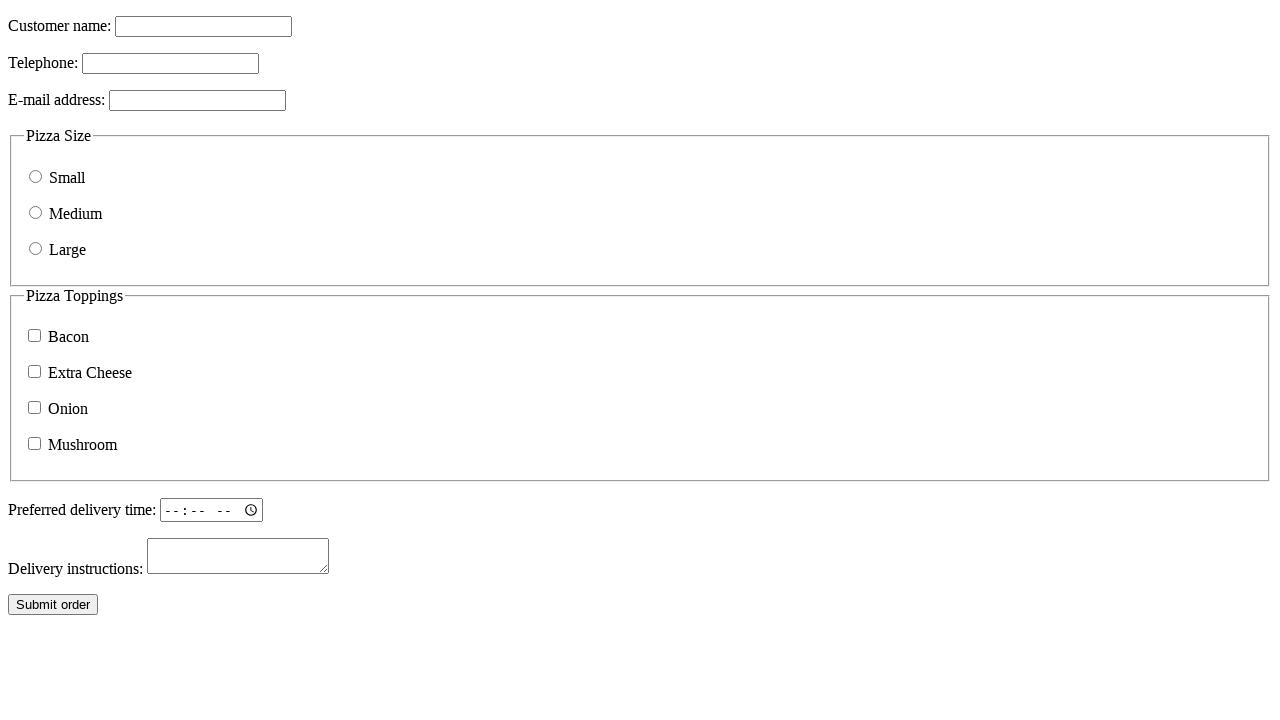

Filled email field with 'real@example.com' on input[name=custemail]
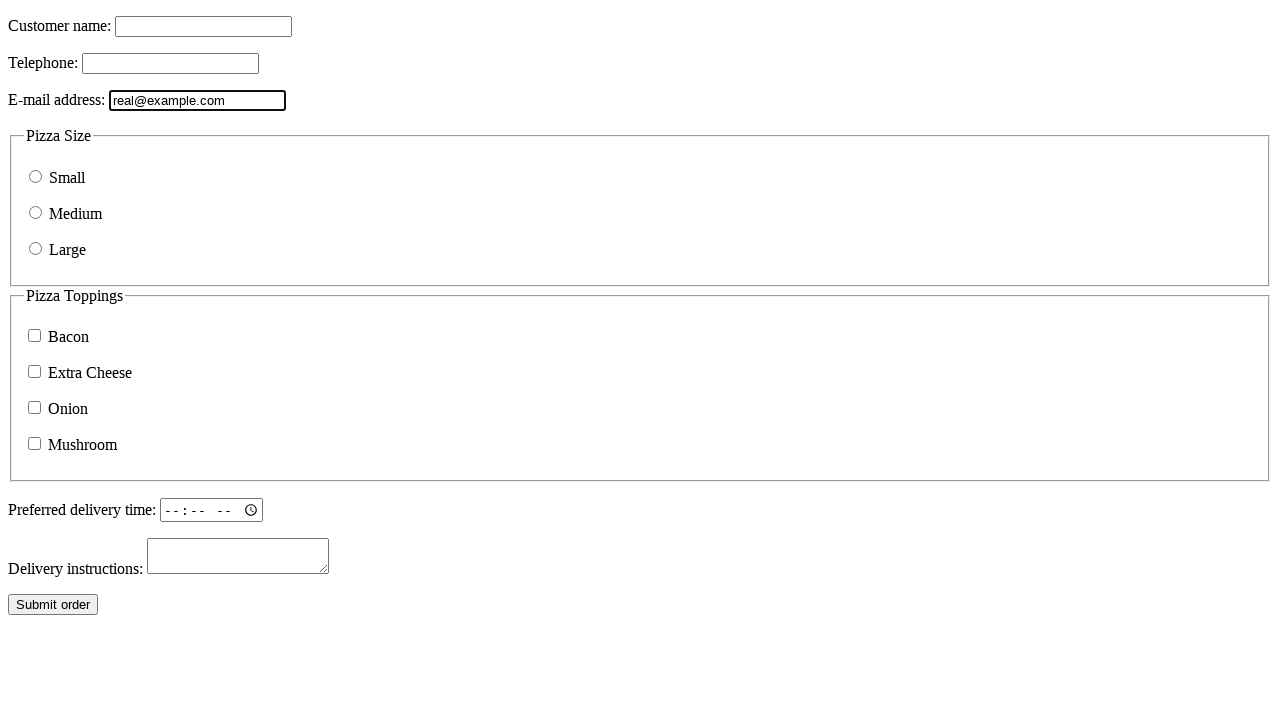

Set up route handler to intercept and modify POST request data
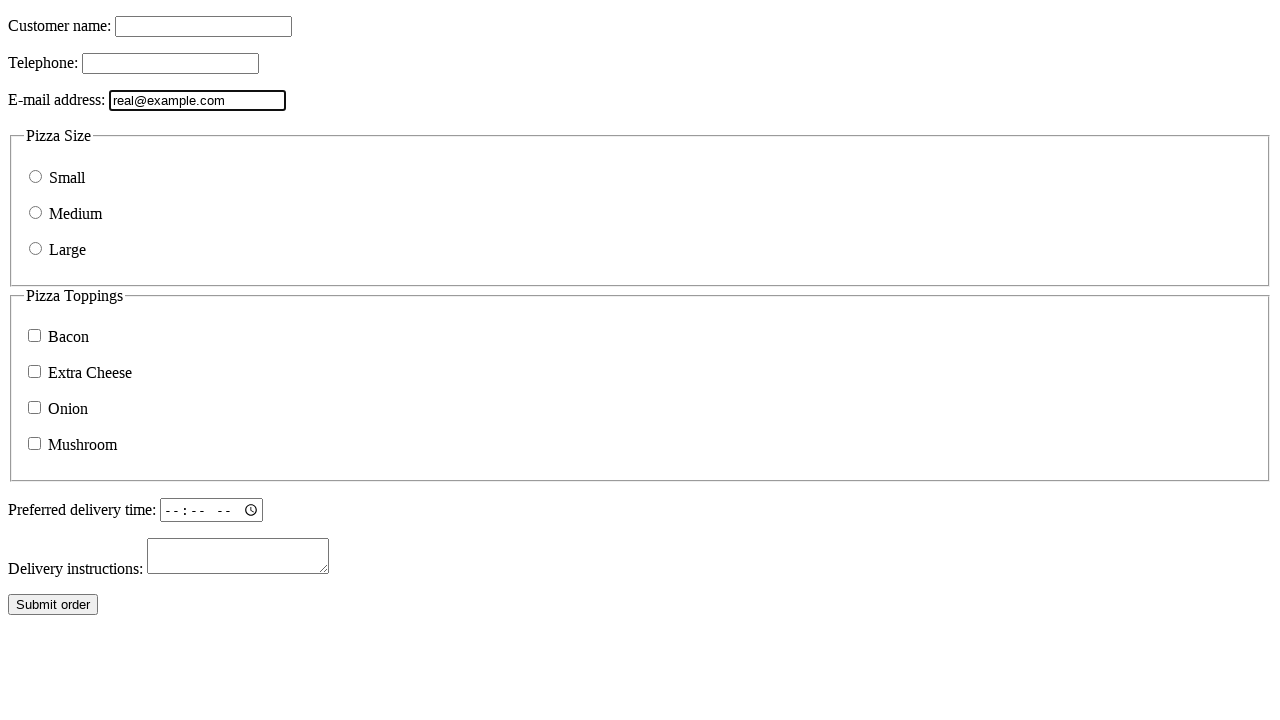

Clicked submit button to submit form at (53, 605) on button
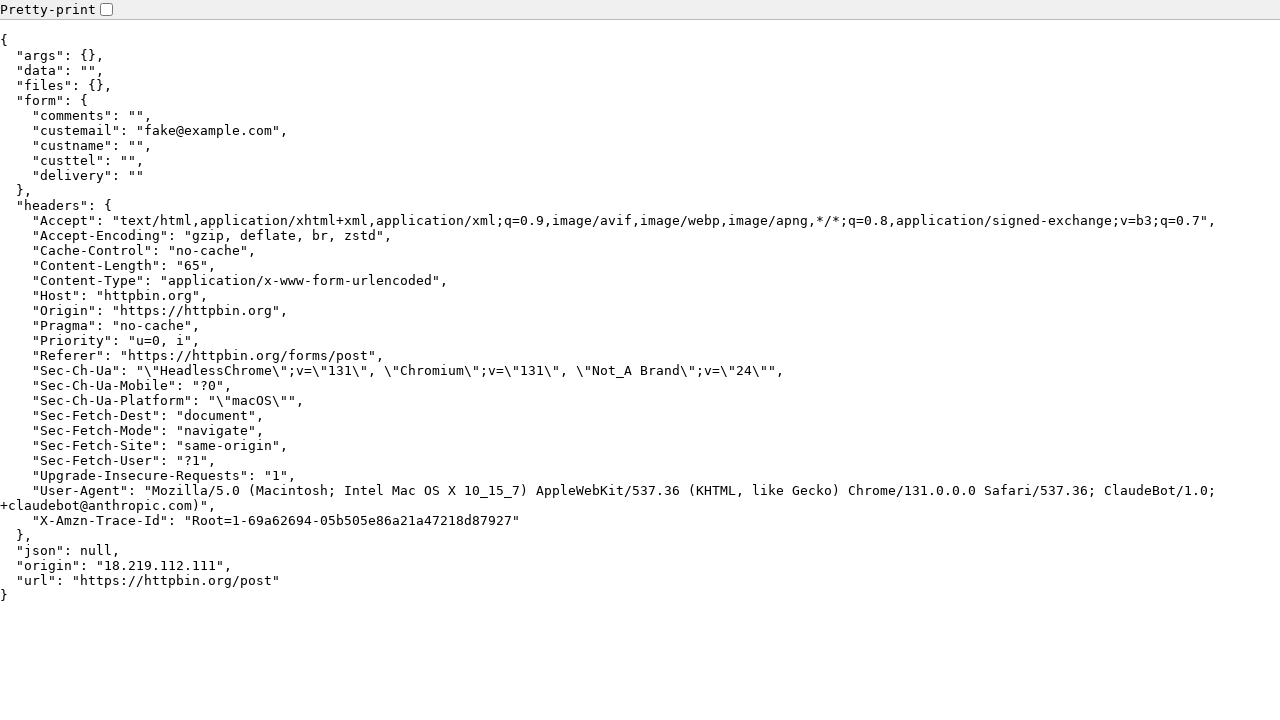

Response page loaded and body element is present
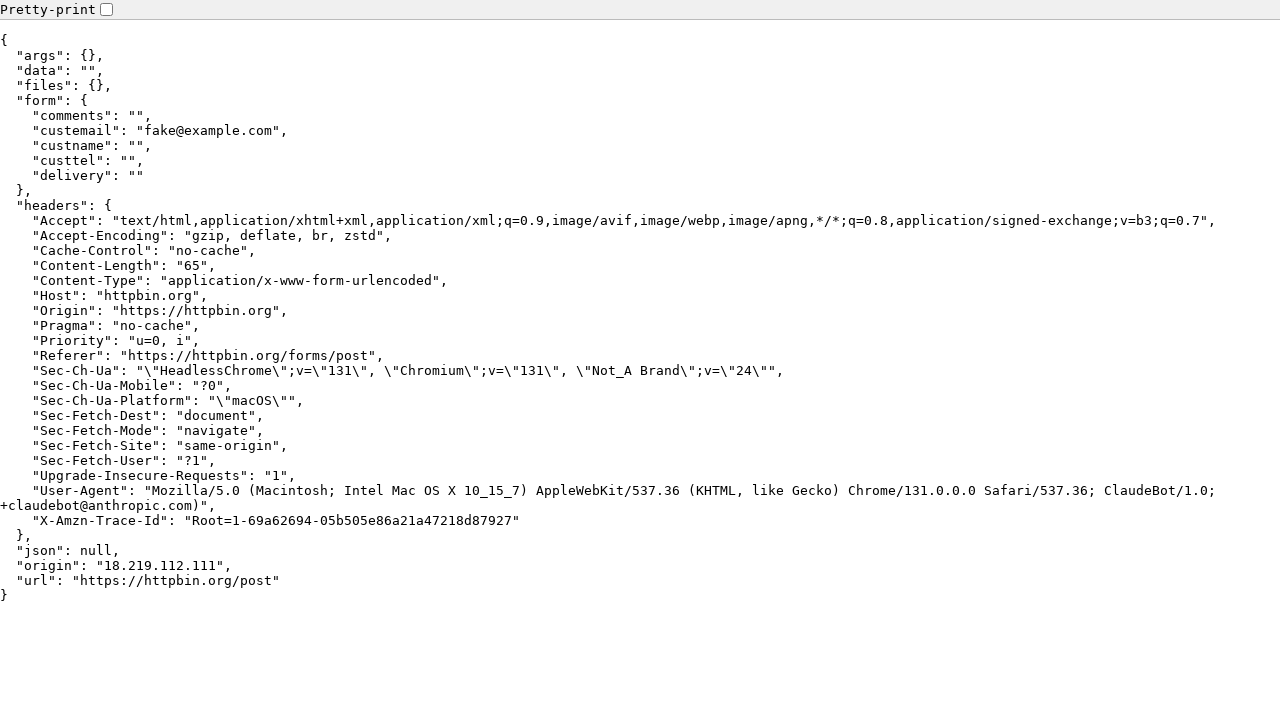

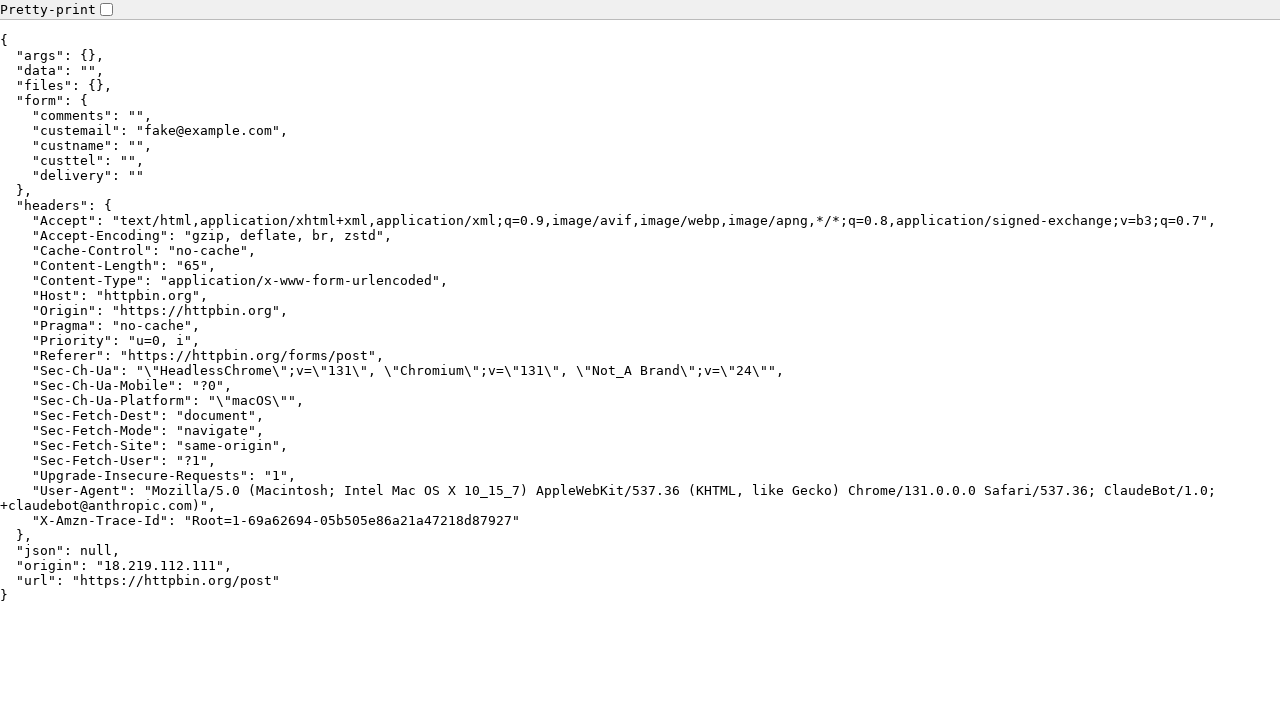